Tests scrolling to a specific element on the page and highlighting it by changing its style

Starting URL: https://the-internet.herokuapp.com/

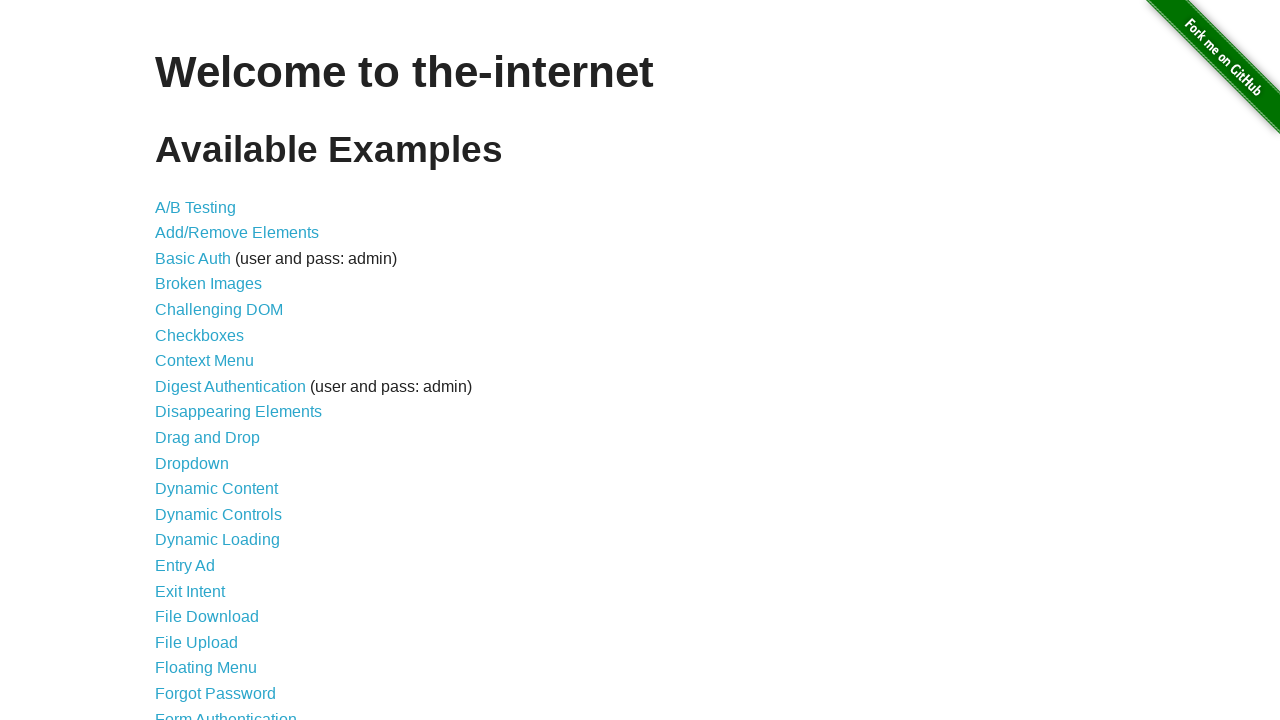

Waited for TinyMCE link element to be available
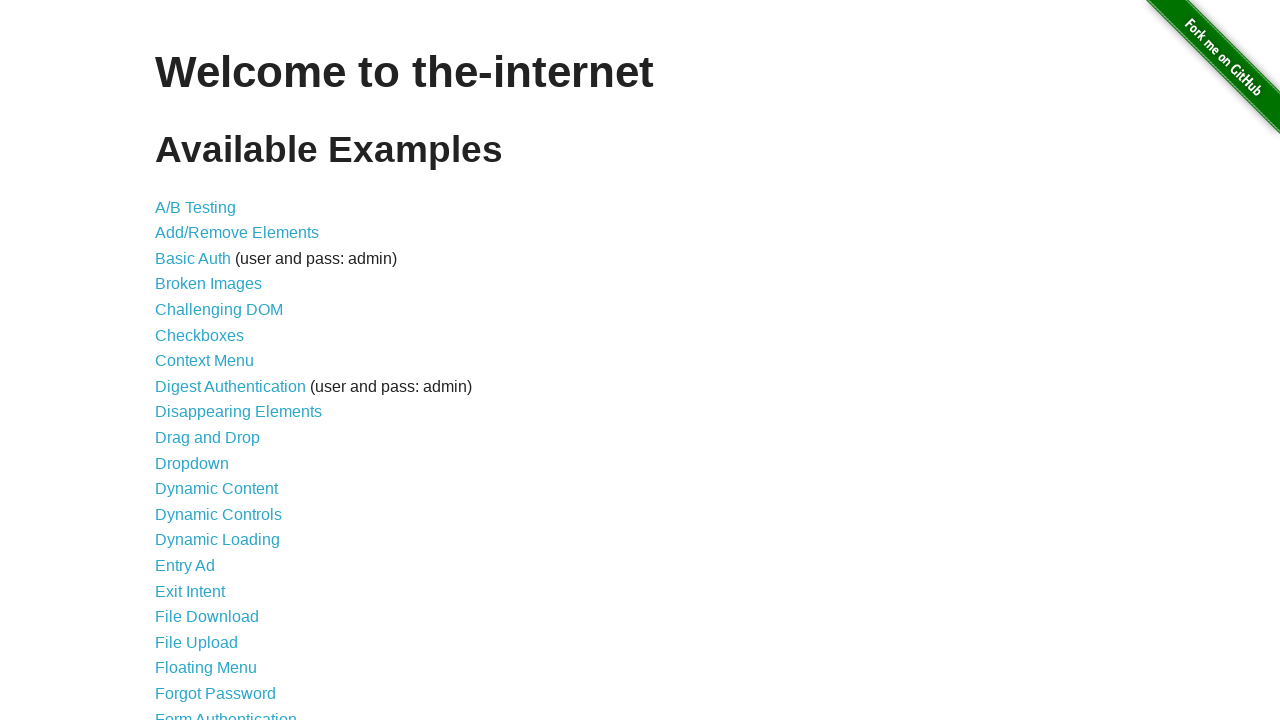

Scrolled TinyMCE link element into view
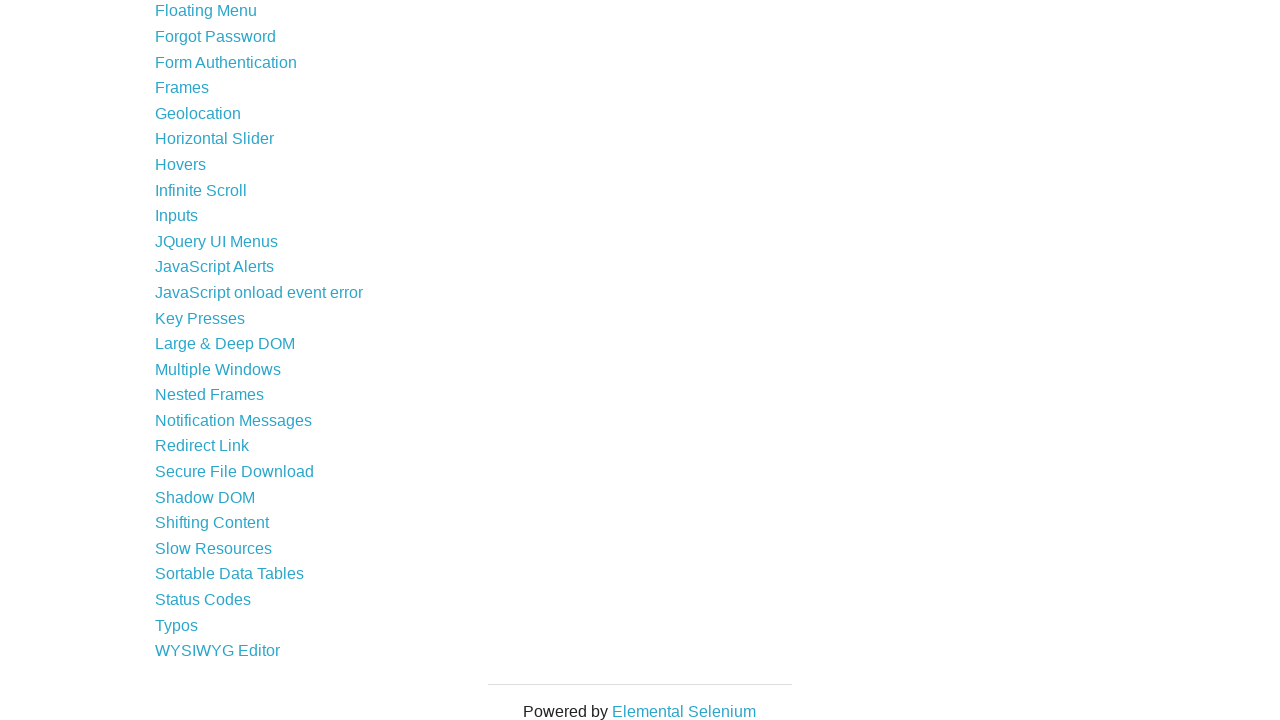

Highlighted TinyMCE link by changing its color to green
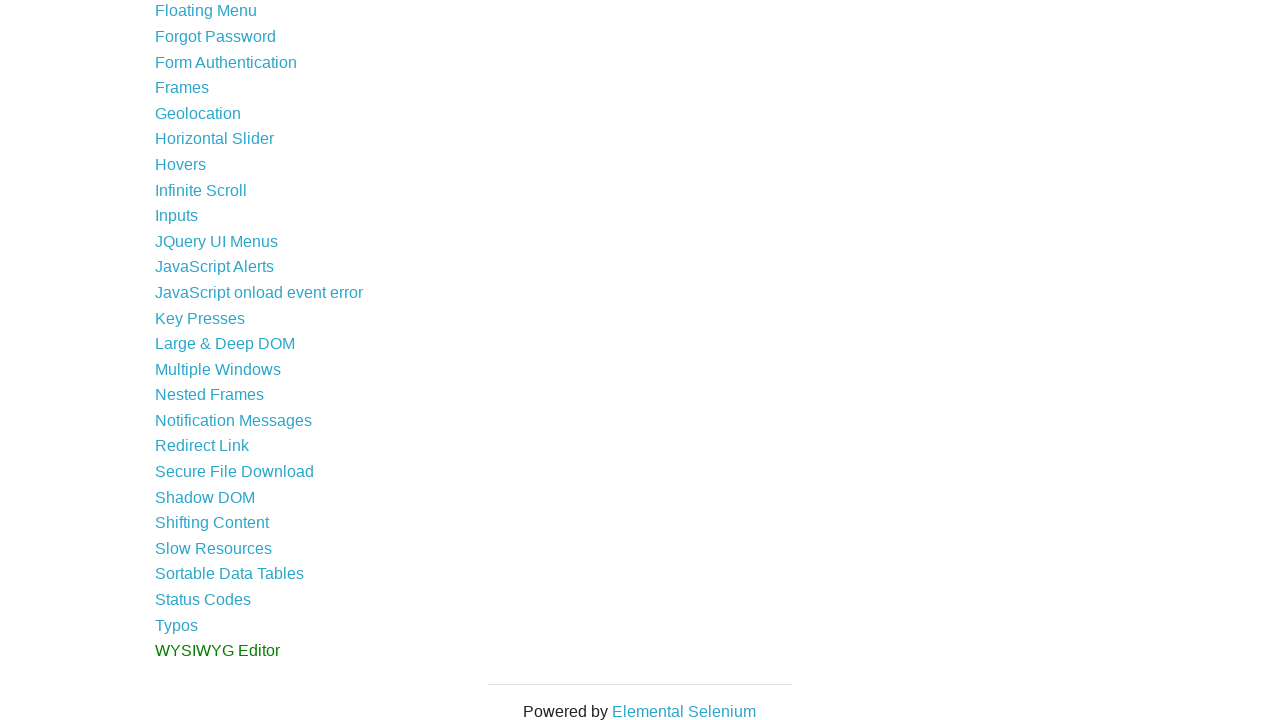

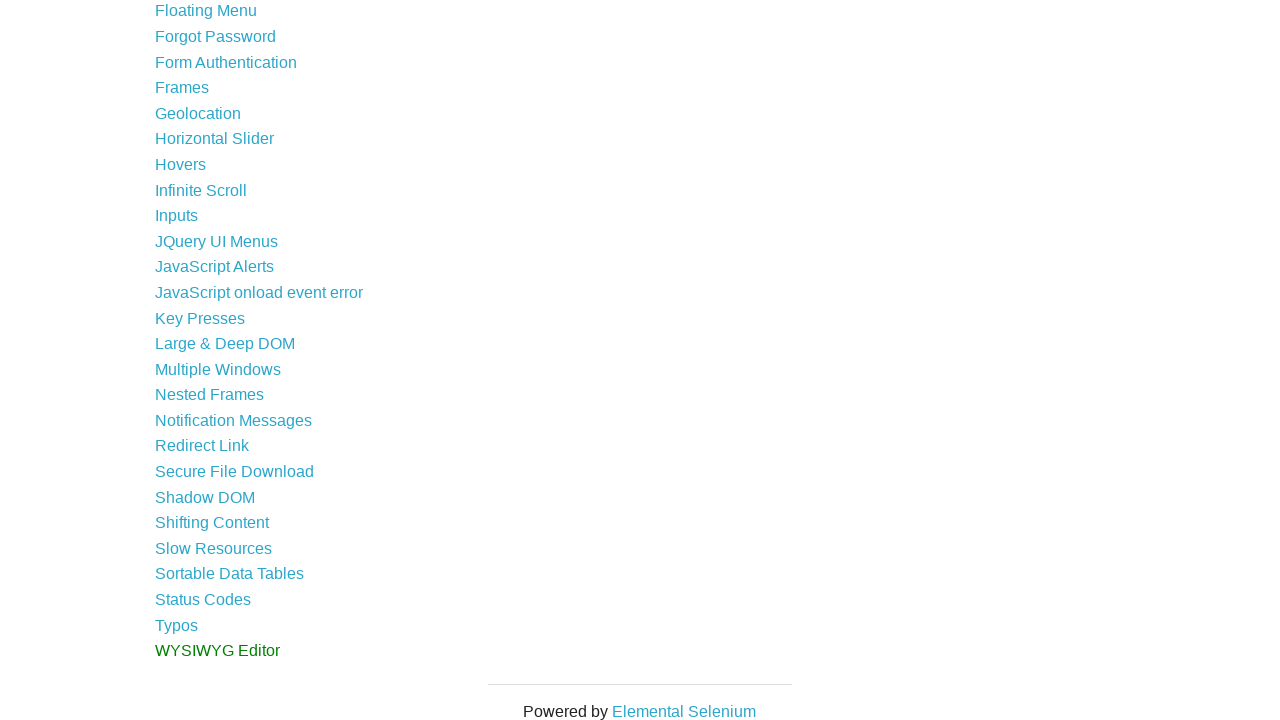